Tests e-commerce cart functionality by searching for products containing "ca", verifying 4 products are displayed, and adding multiple items to the cart including Cashews.

Starting URL: https://rahulshettyacademy.com/seleniumPractise/#/

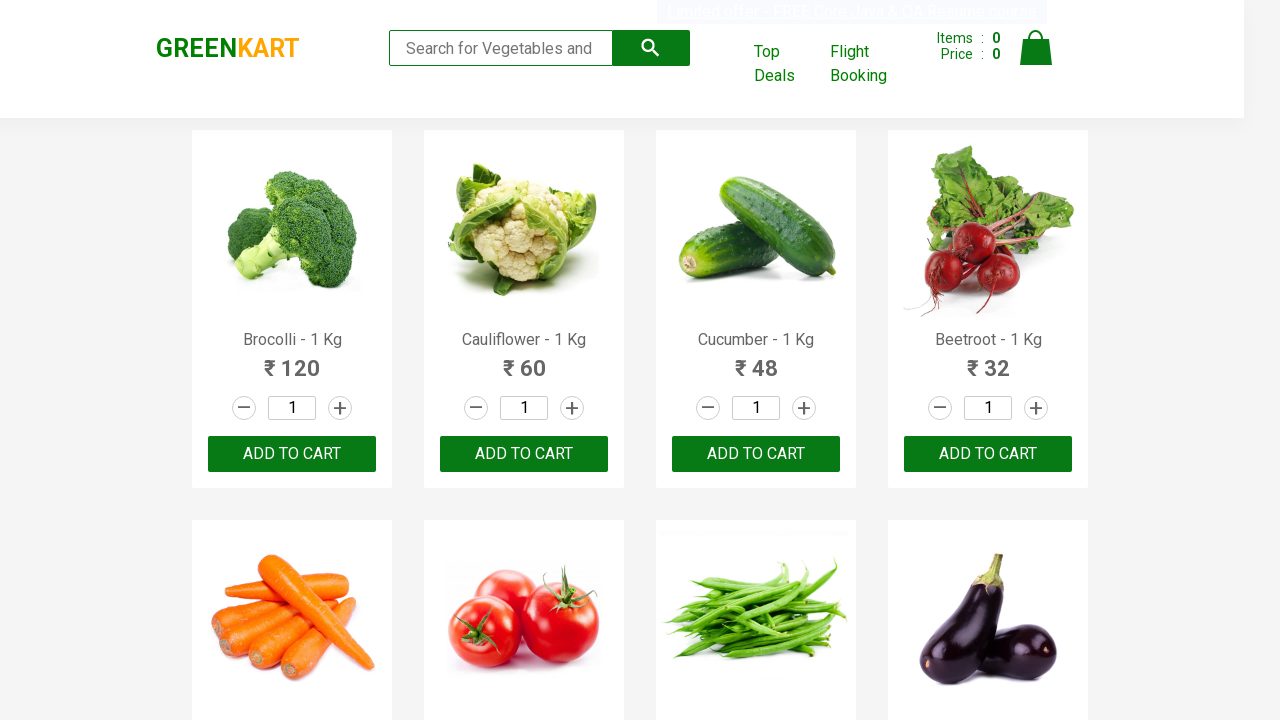

Set viewport size to 1440x900
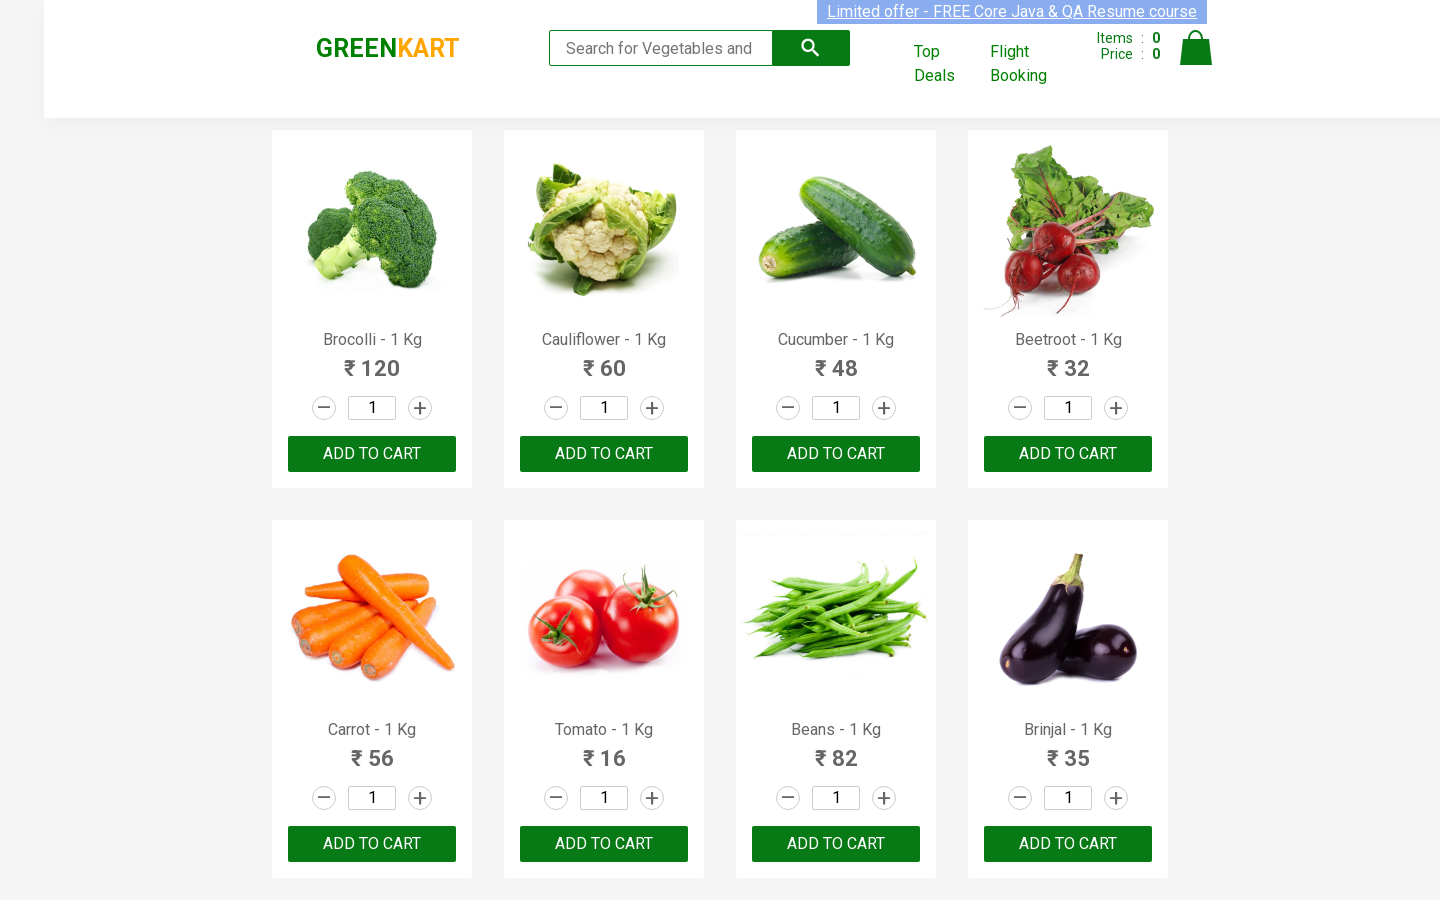

Filled search field with 'ca' to find products on .search-keyword
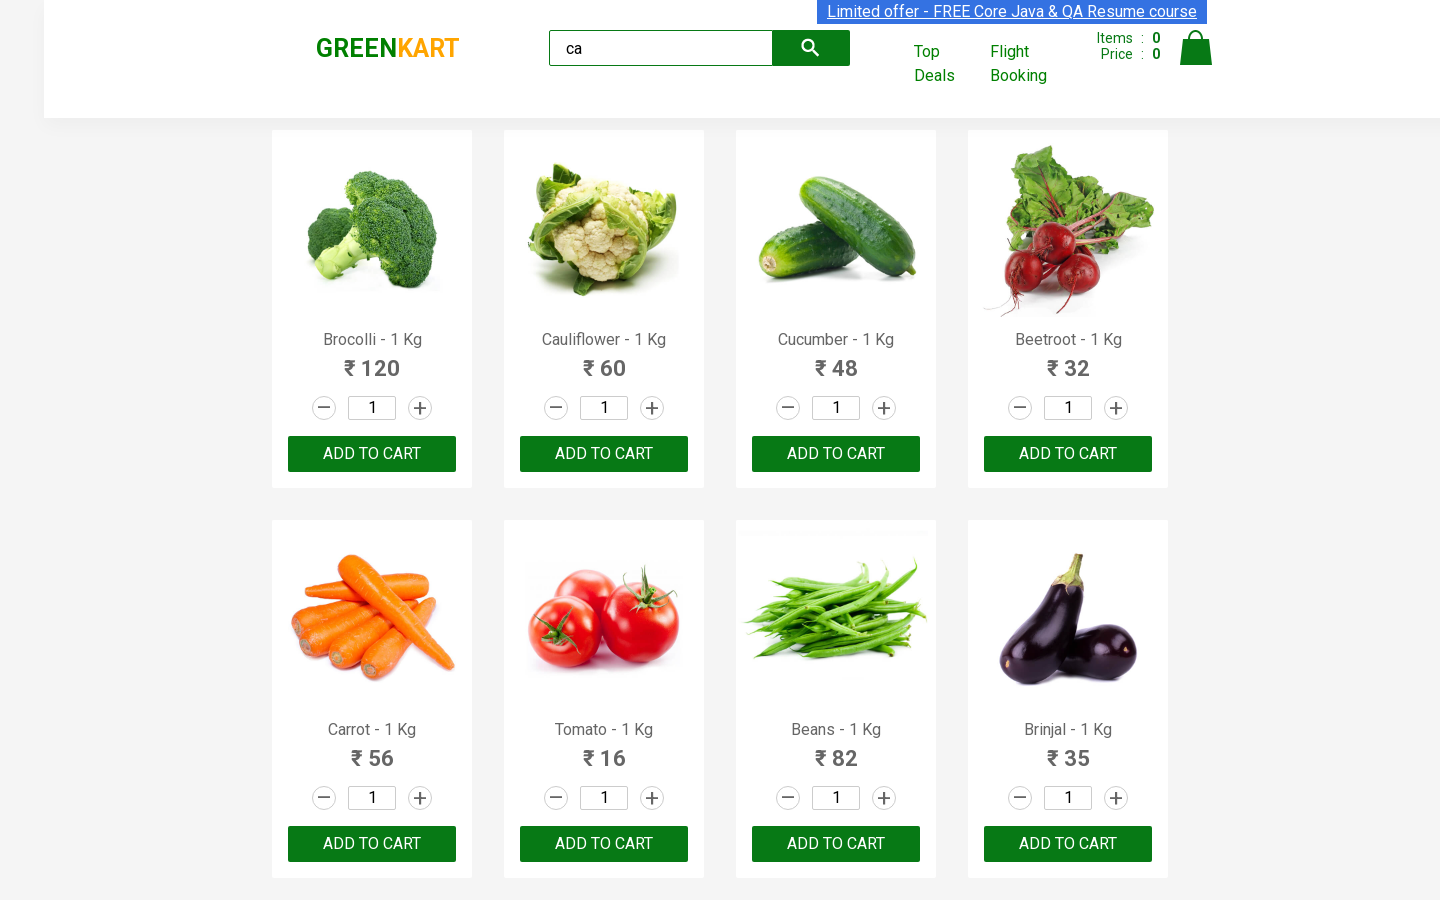

Waited for search results to filter
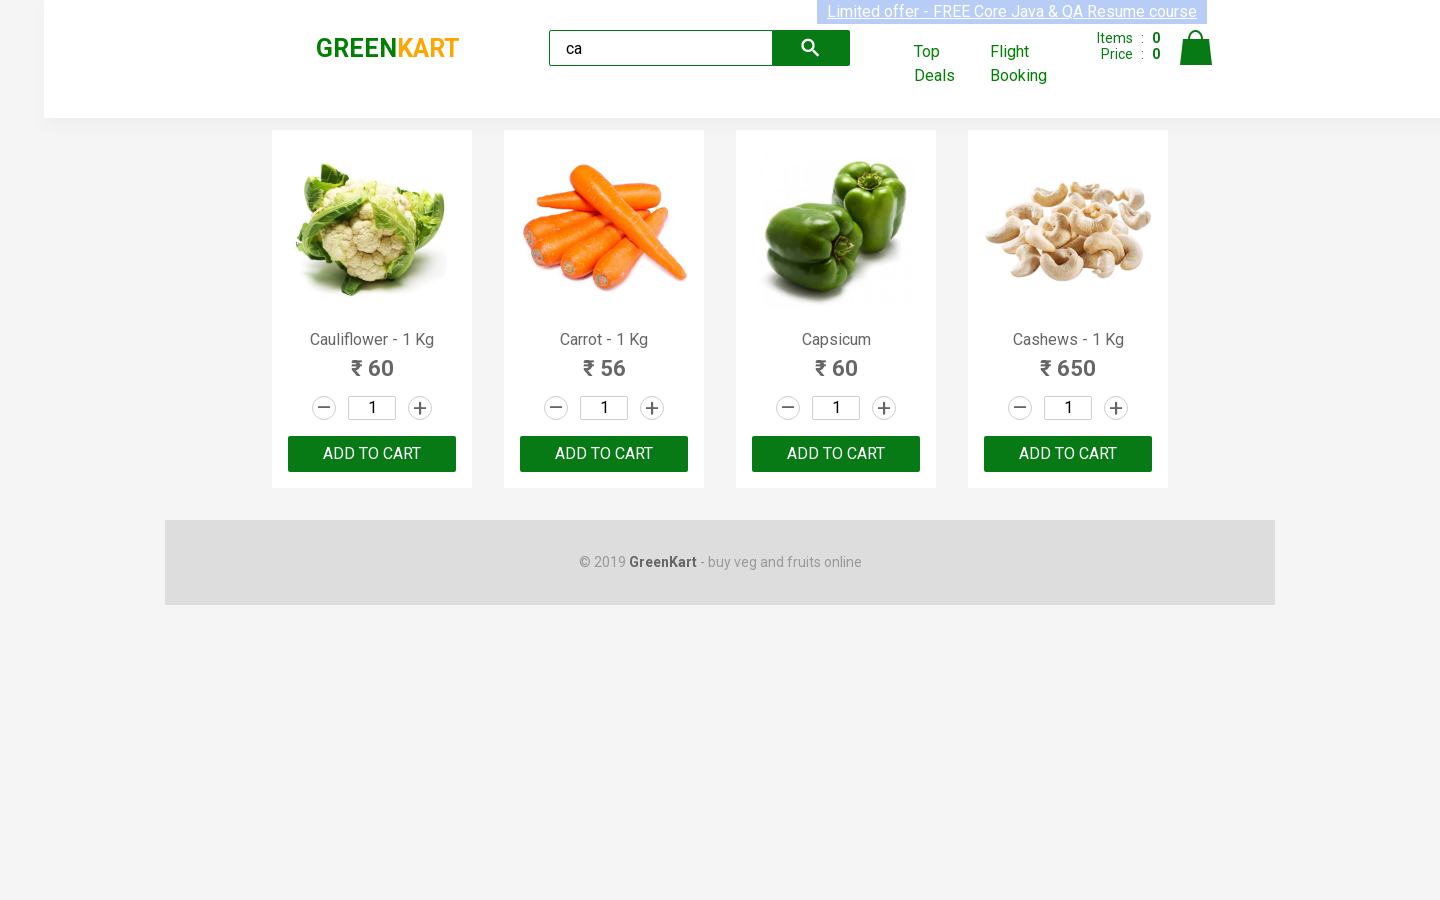

Verified 4 products are displayed for search term 'ca'
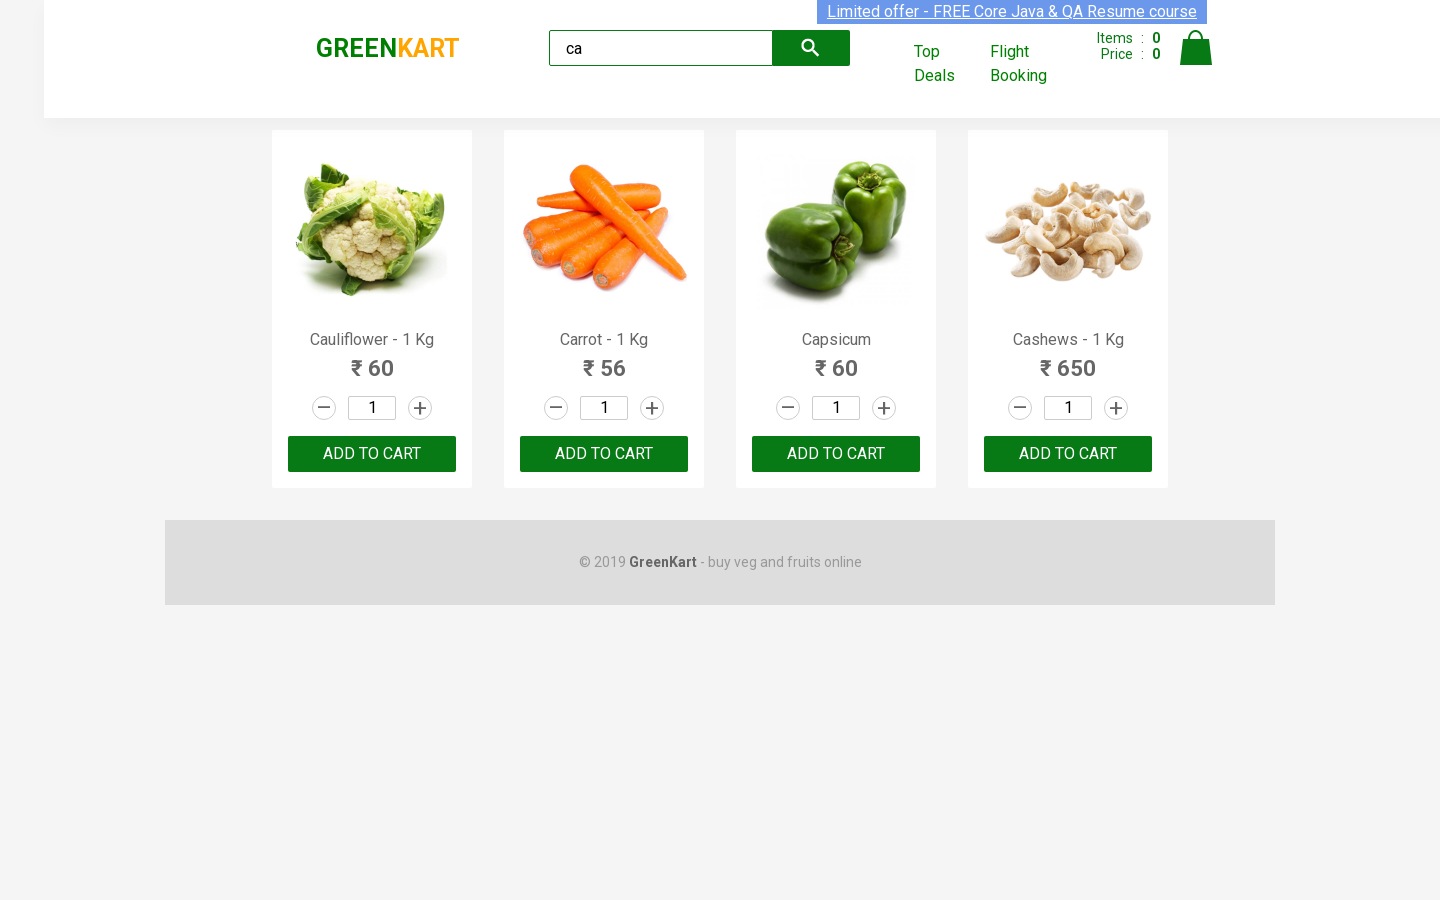

Clicked ADD TO CART button on 3rd product using nth-child selector at (836, 454) on :nth-child(3) > .product-action > button
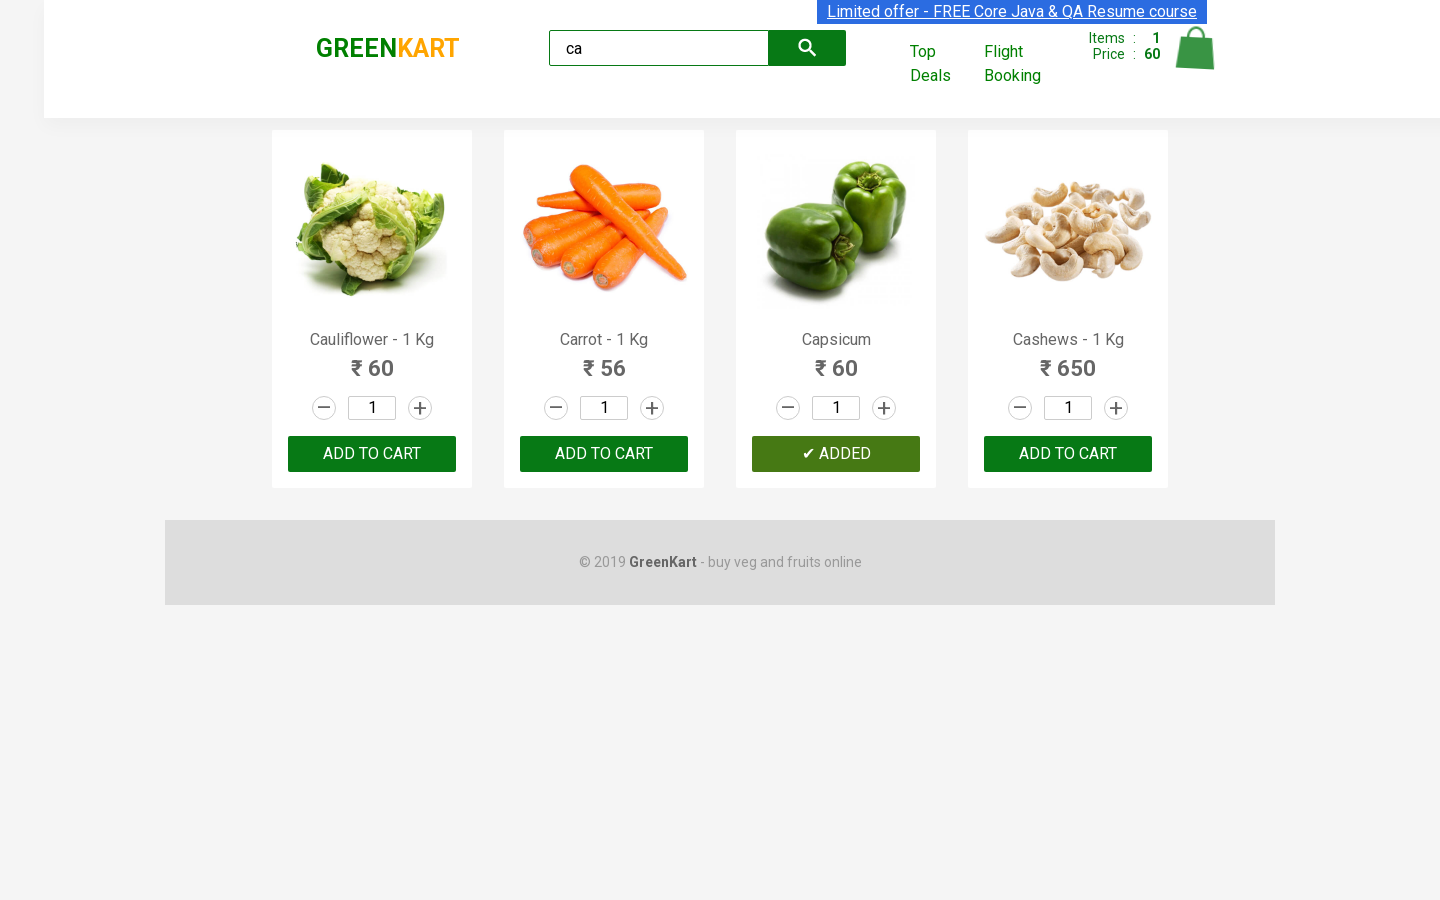

Clicked ADD TO CART button on 3rd product using nth() selector at (836, 454) on .products .product >> nth=2 >> text=ADD TO CART
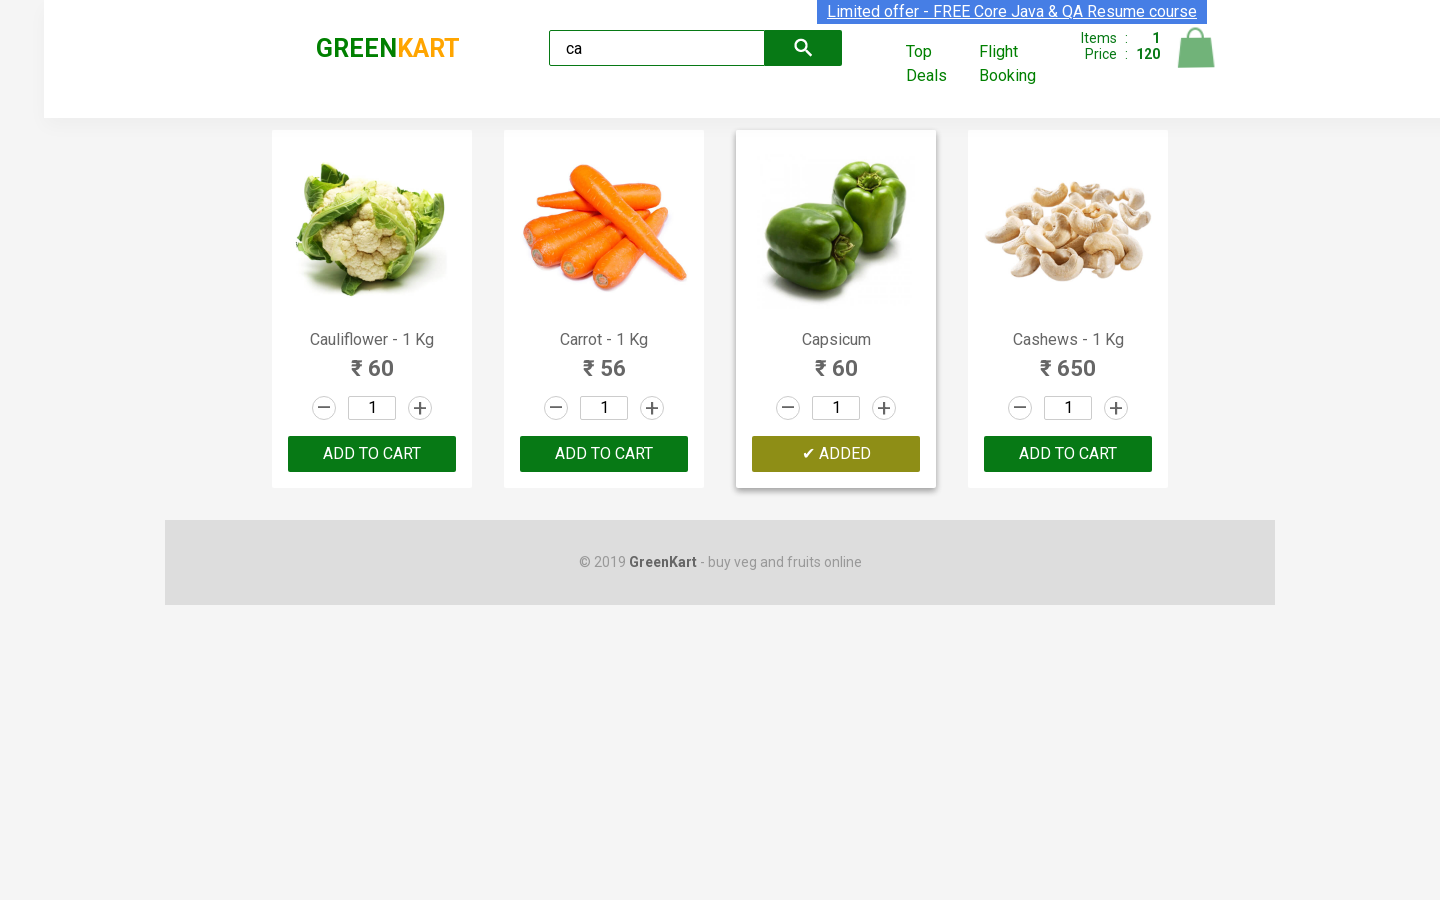

Found and clicked ADD TO CART button for Cashews product at (1068, 454) on .products .product >> nth=3 >> button
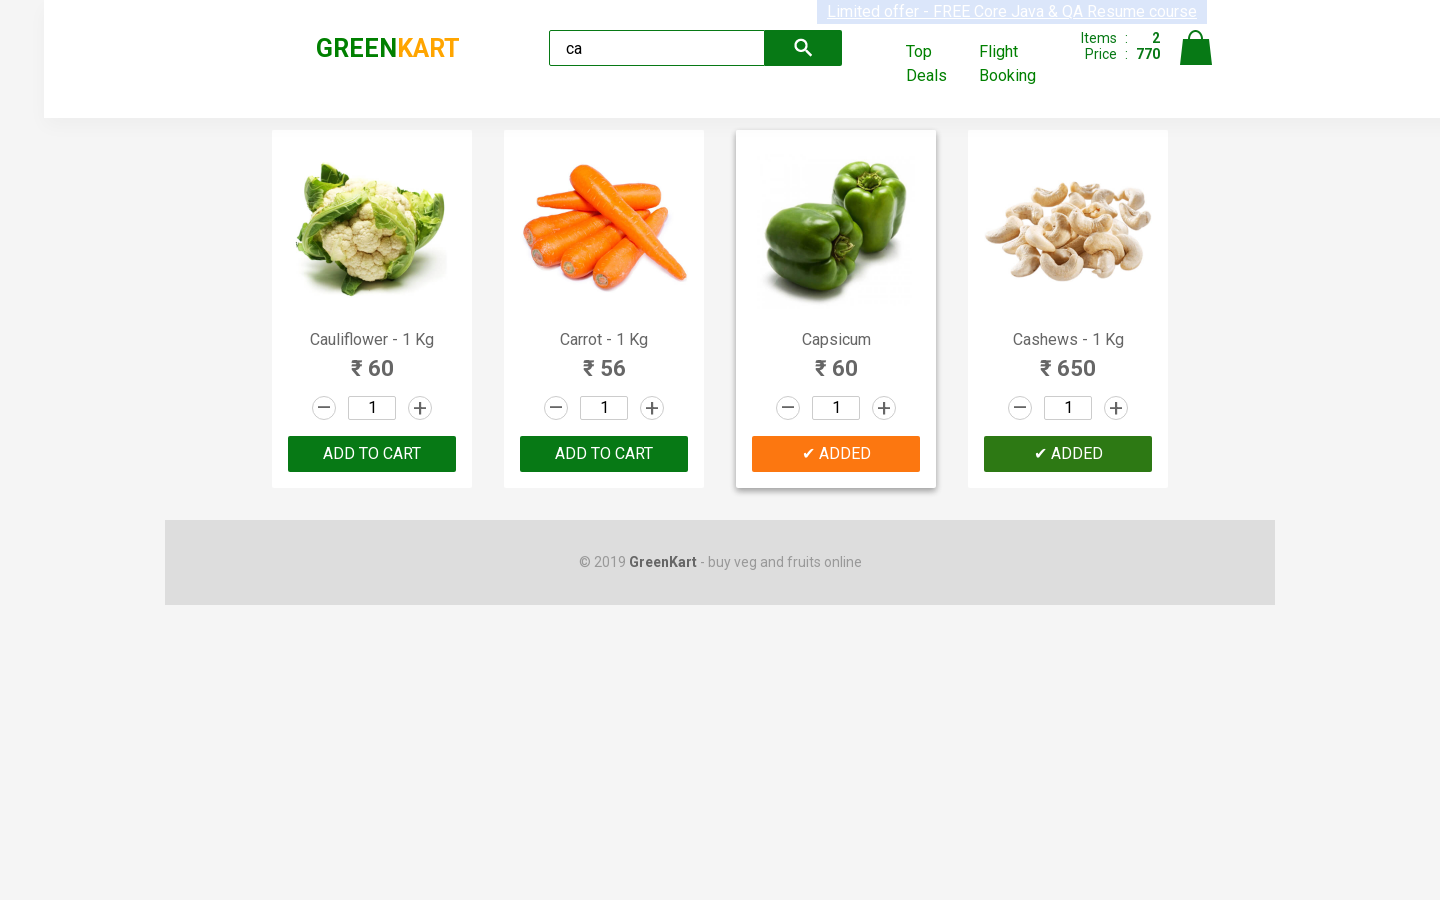

Retrieved brand logo text: GREENKART
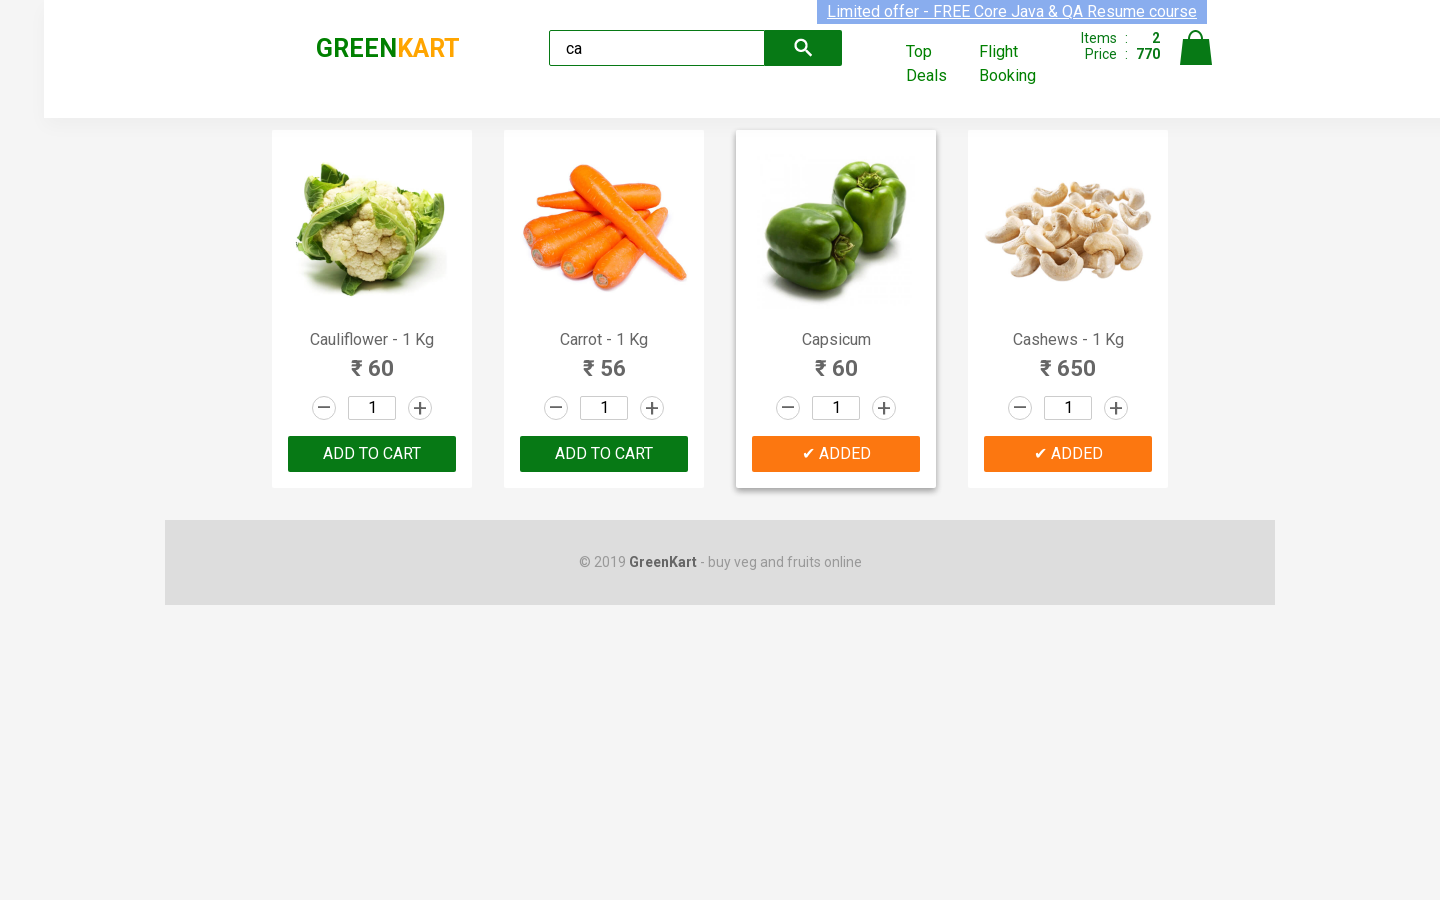

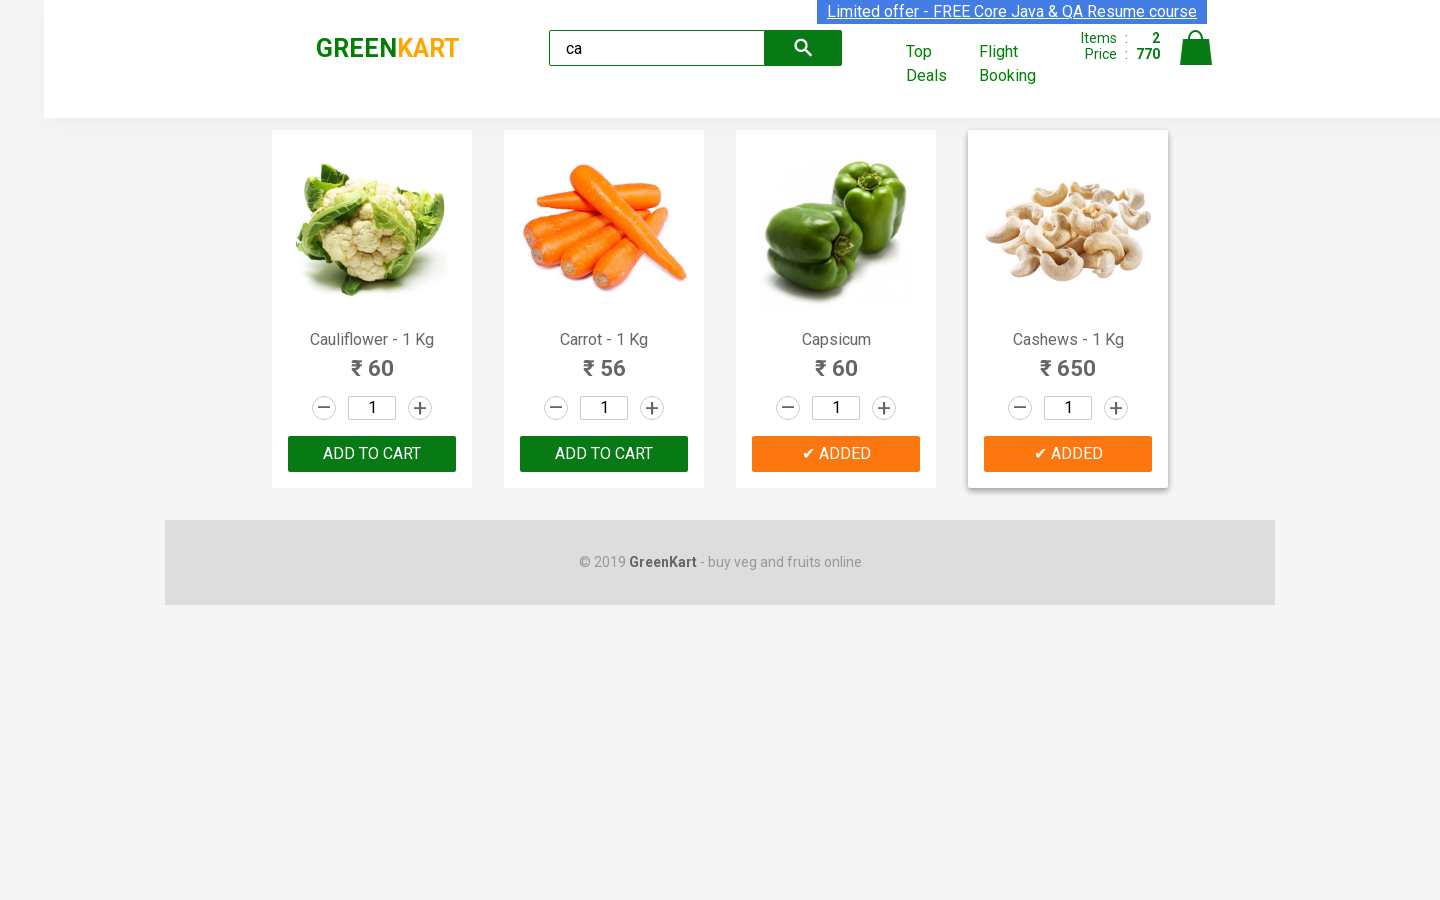